Tests the calculator behavior with non-numeric input by entering letters 'a' and 'b' and checking how the calculator handles string concatenation

Starting URL: https://testpages.herokuapp.com/styled/calculator

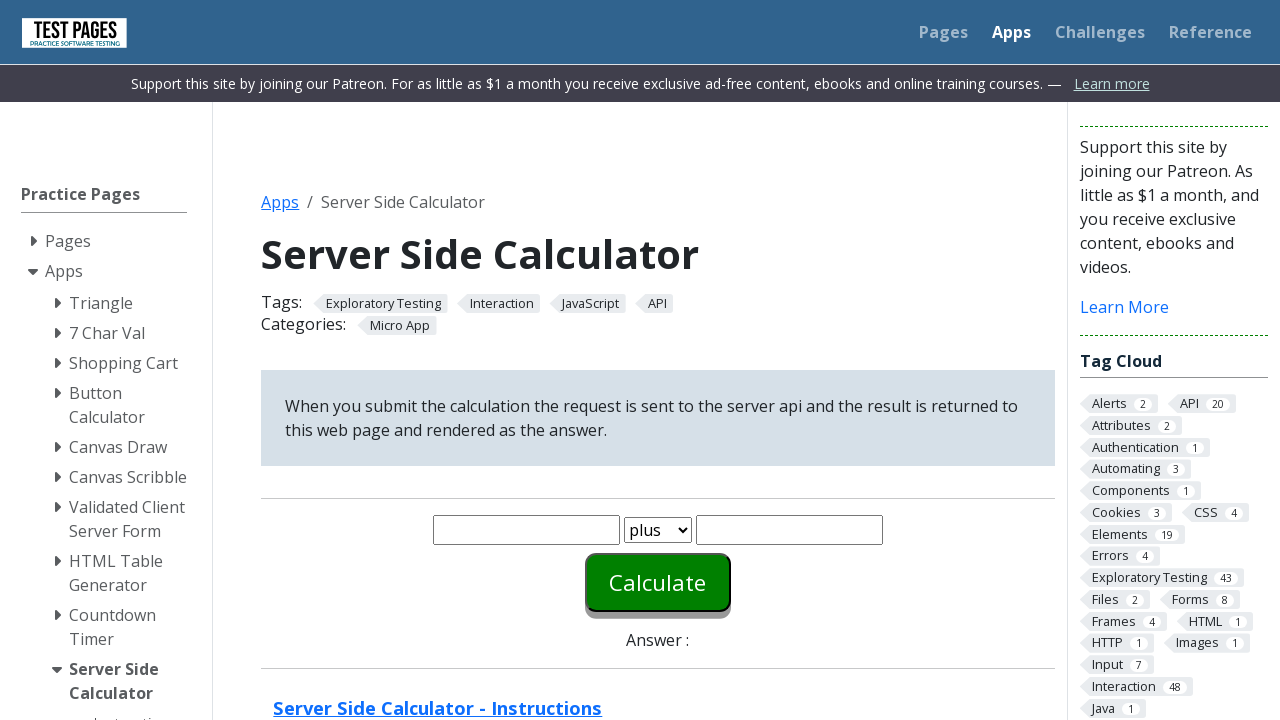

Entered letter 'a' in first number field on #number1
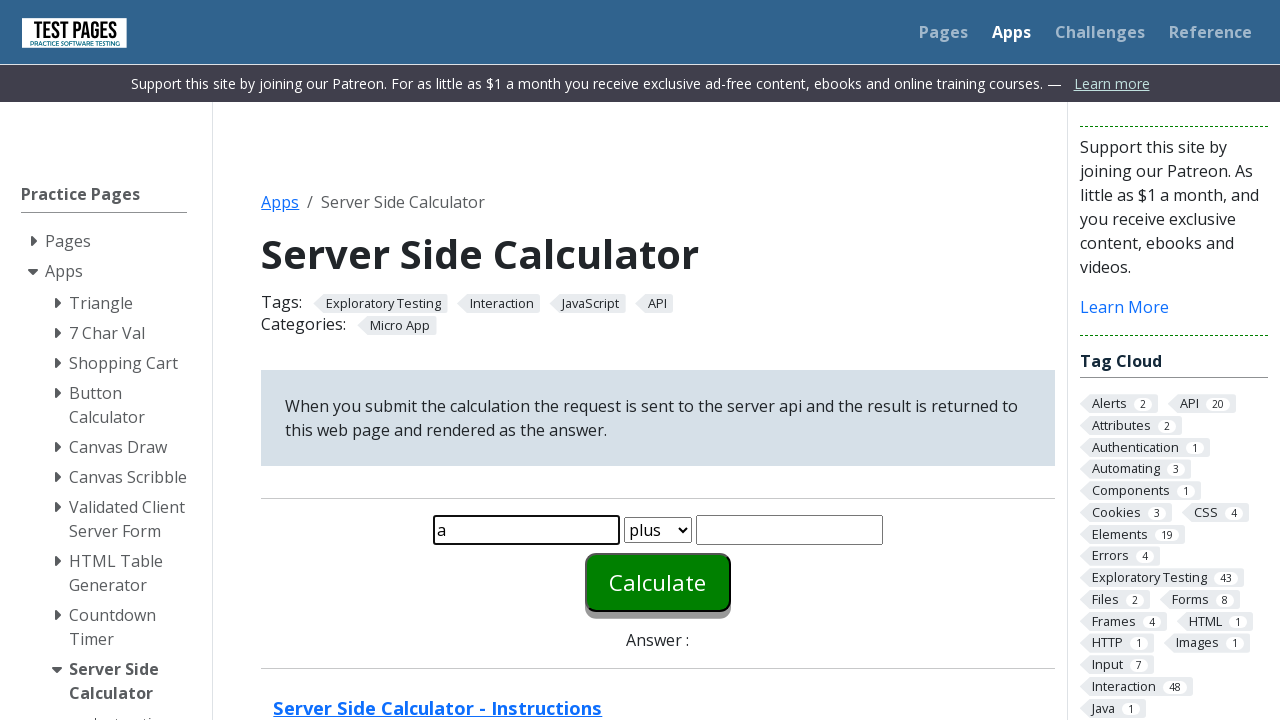

Entered letter 'b' in second number field on #number2
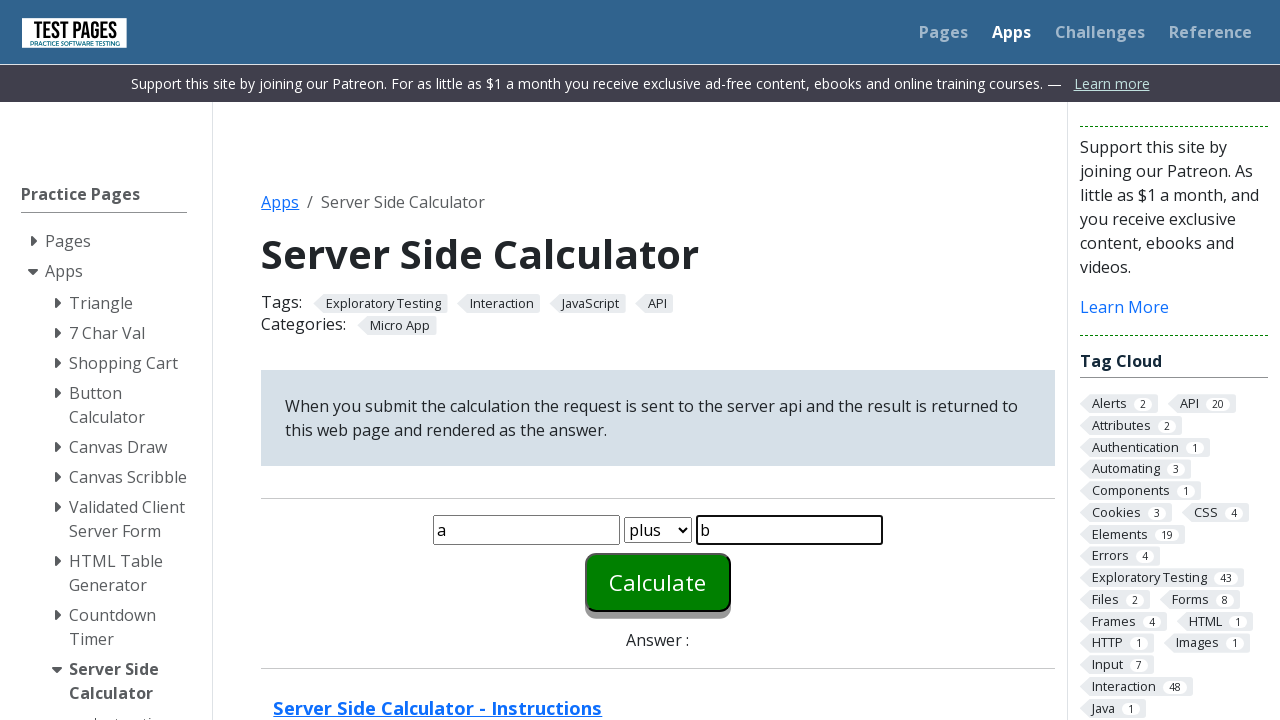

Clicked calculate button at (658, 582) on #calculate
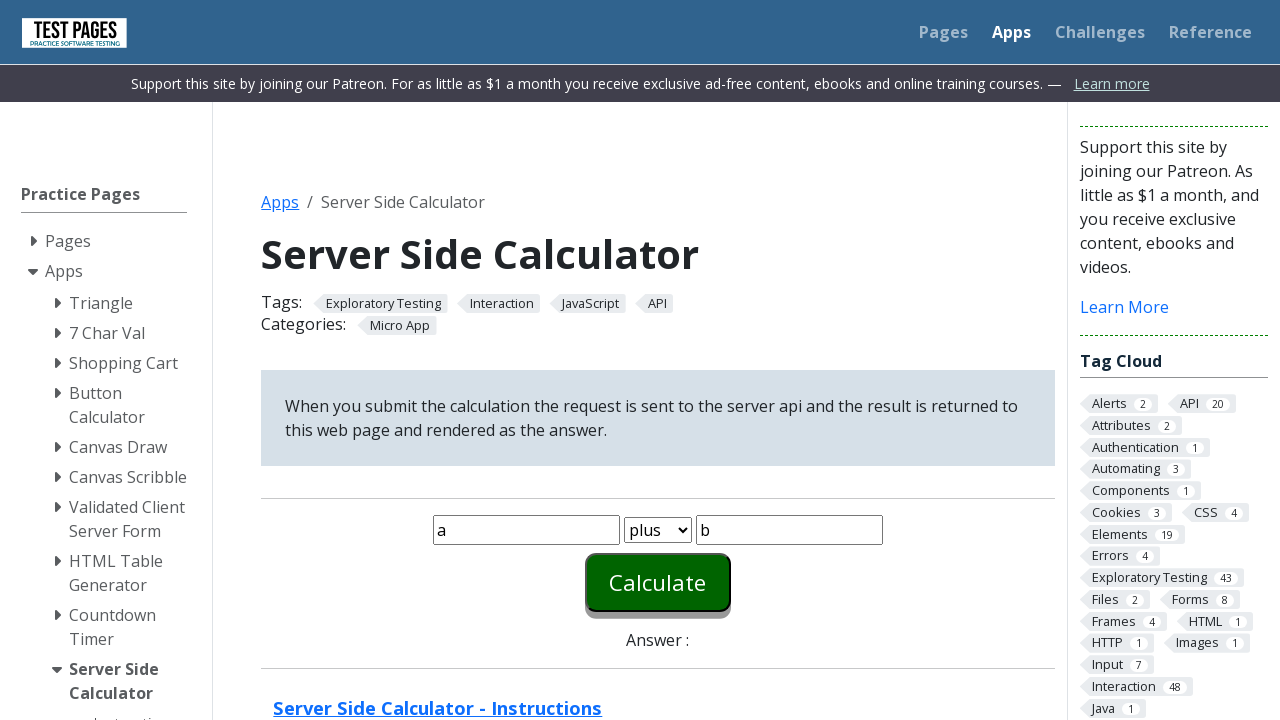

Calculator answer element appeared
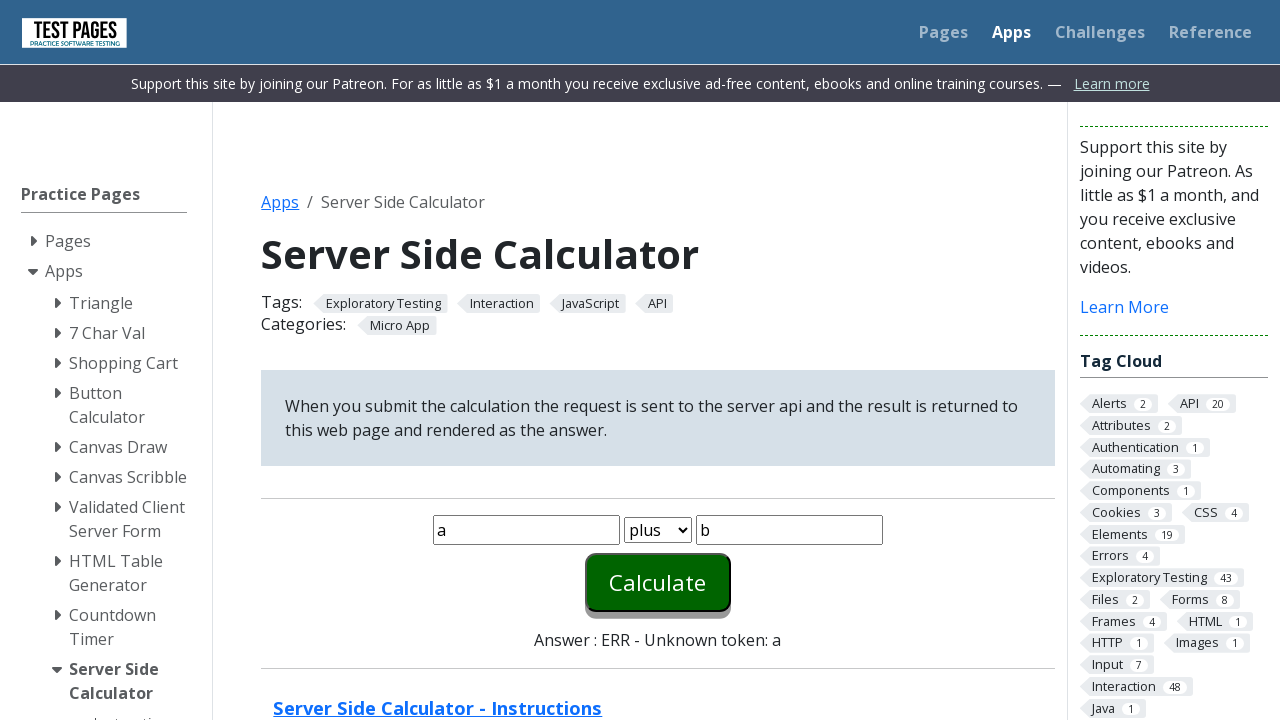

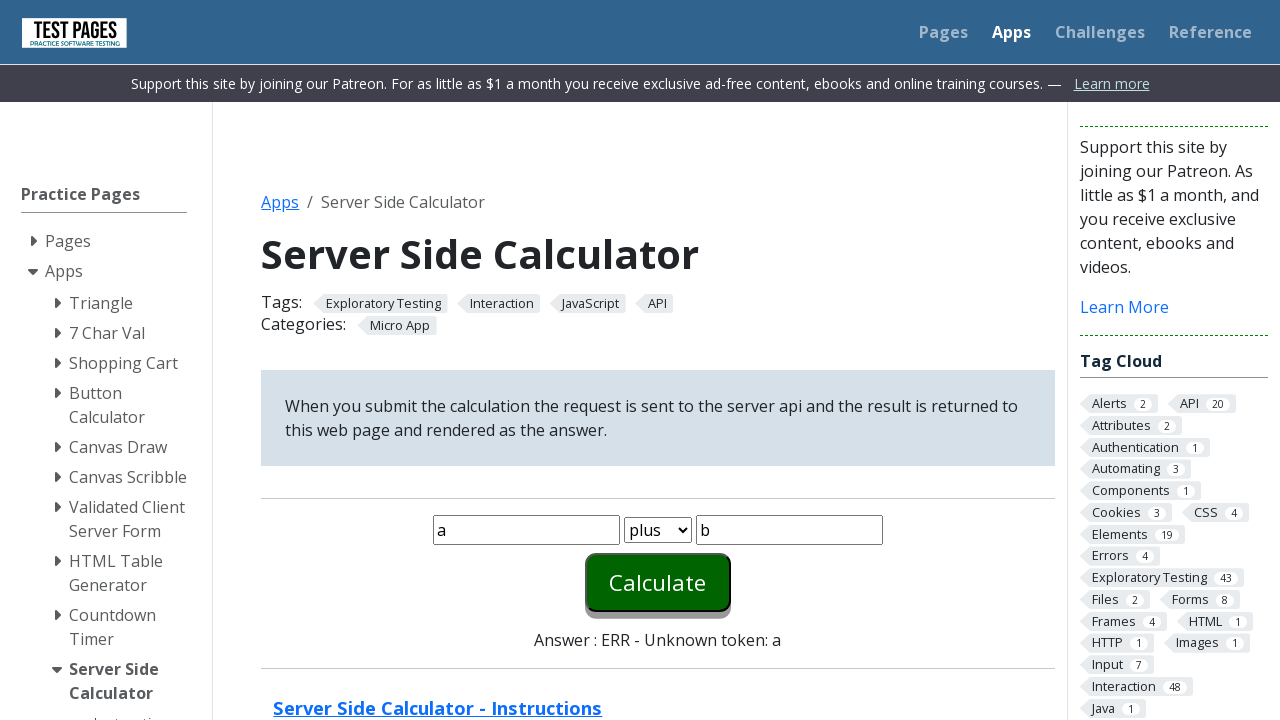